Tests radio button functionality by clicking a radio button and verifying the selection state

Starting URL: https://demoqa.com/radio-button

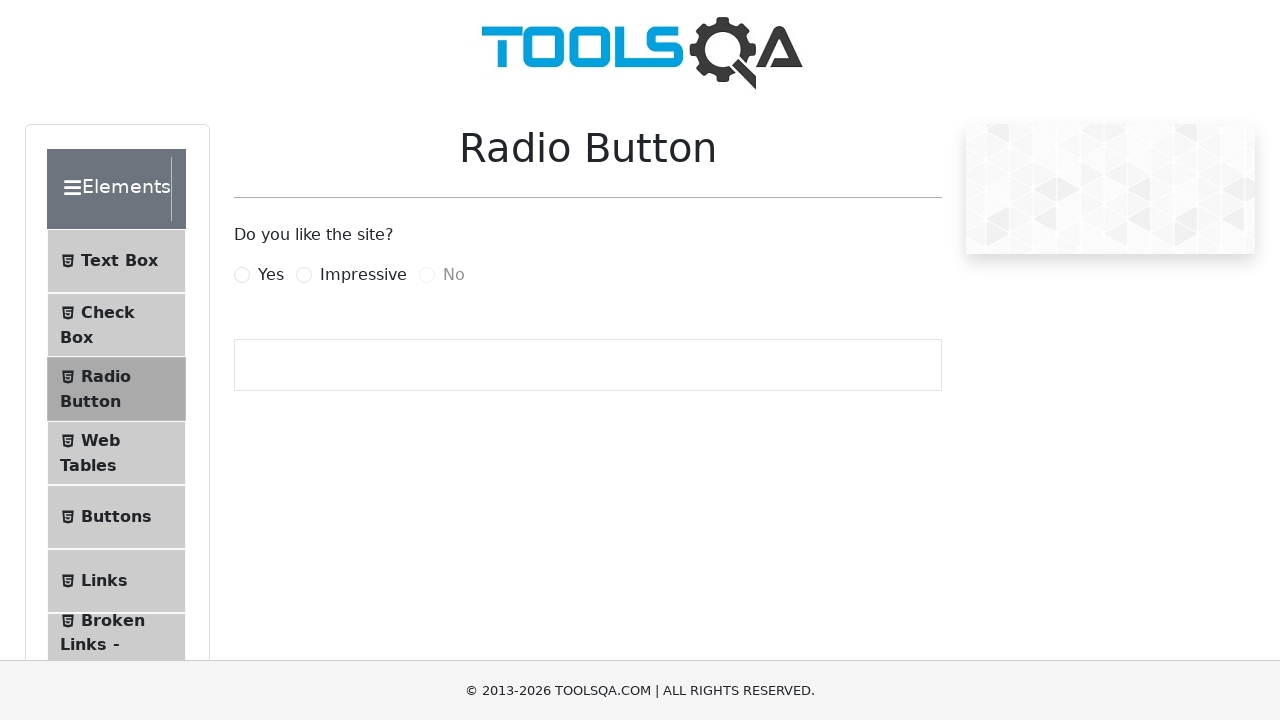

Clicked on the 'Yes' radio button label at (271, 275) on label[for='yesRadio']
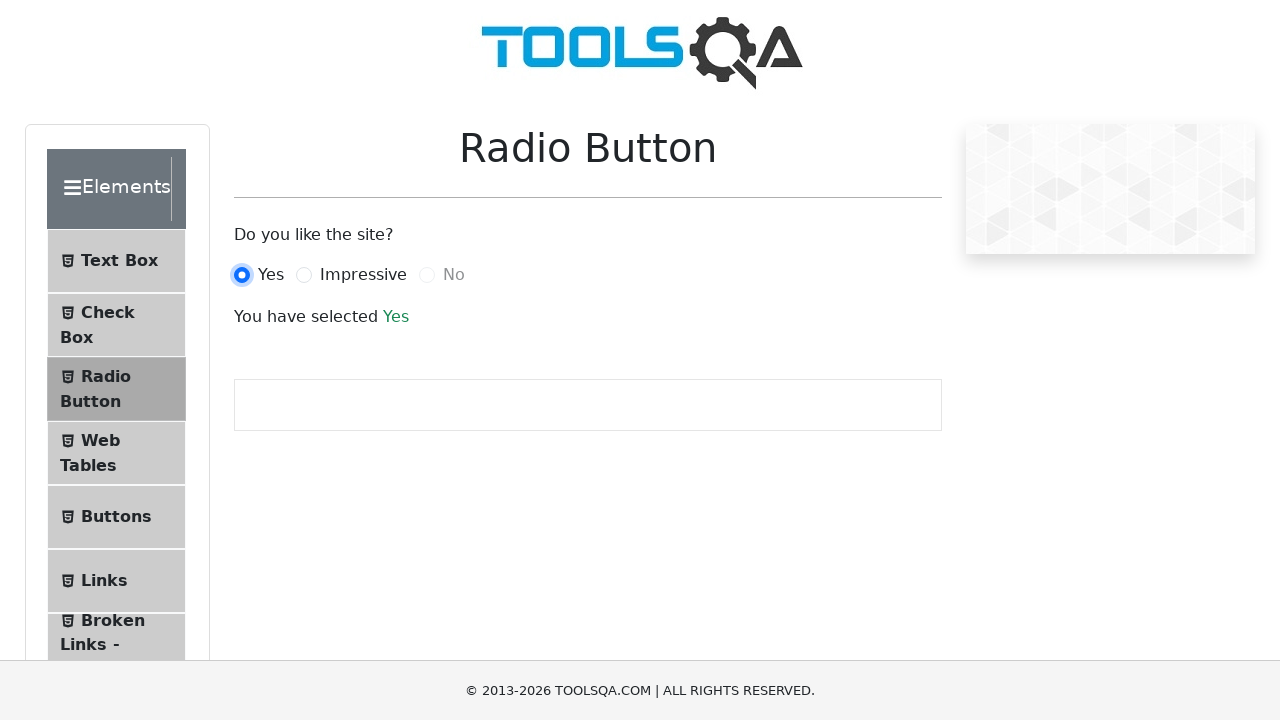

Verified that the 'Yes' radio button is selected
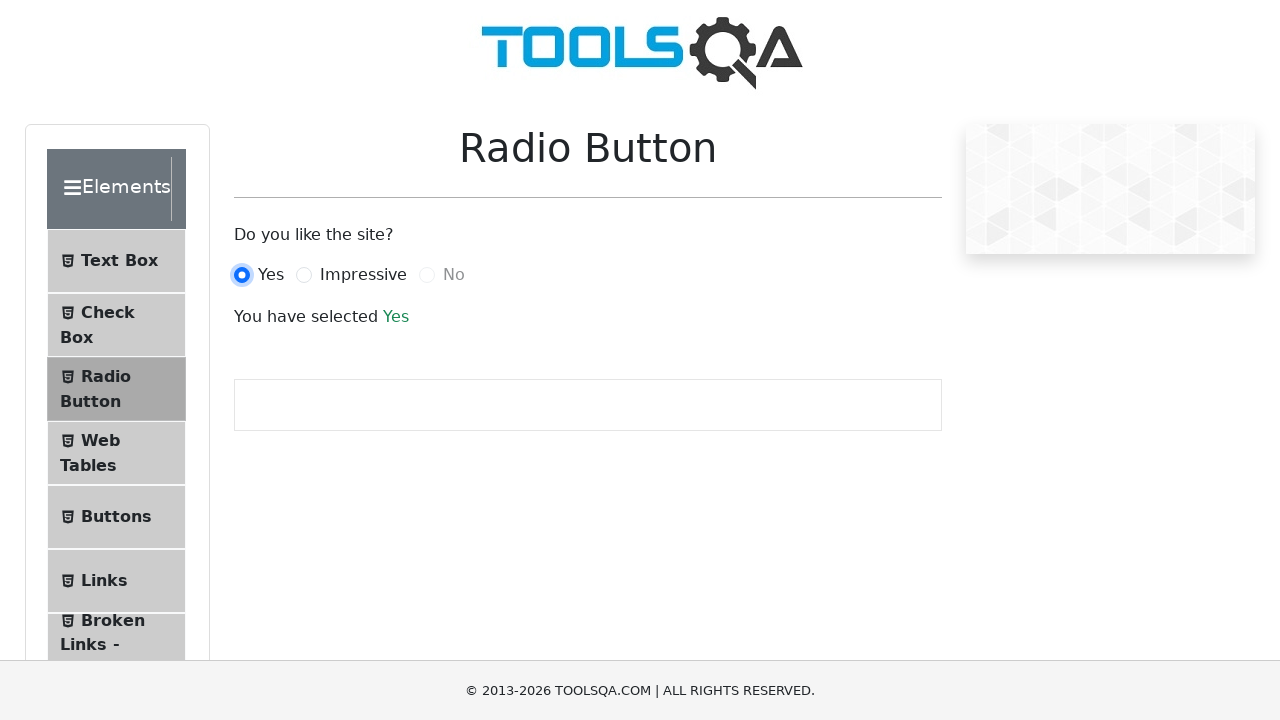

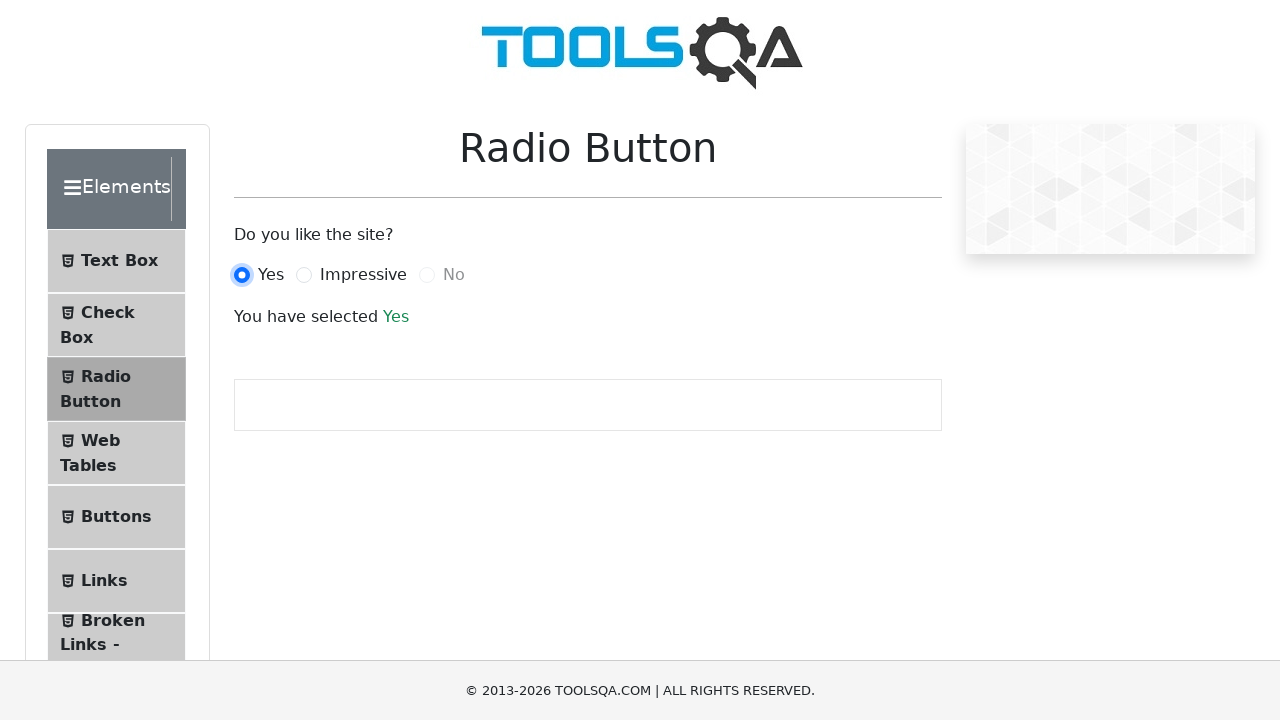